Tests displaying all items by navigating through different filters

Starting URL: https://demo.playwright.dev/todomvc

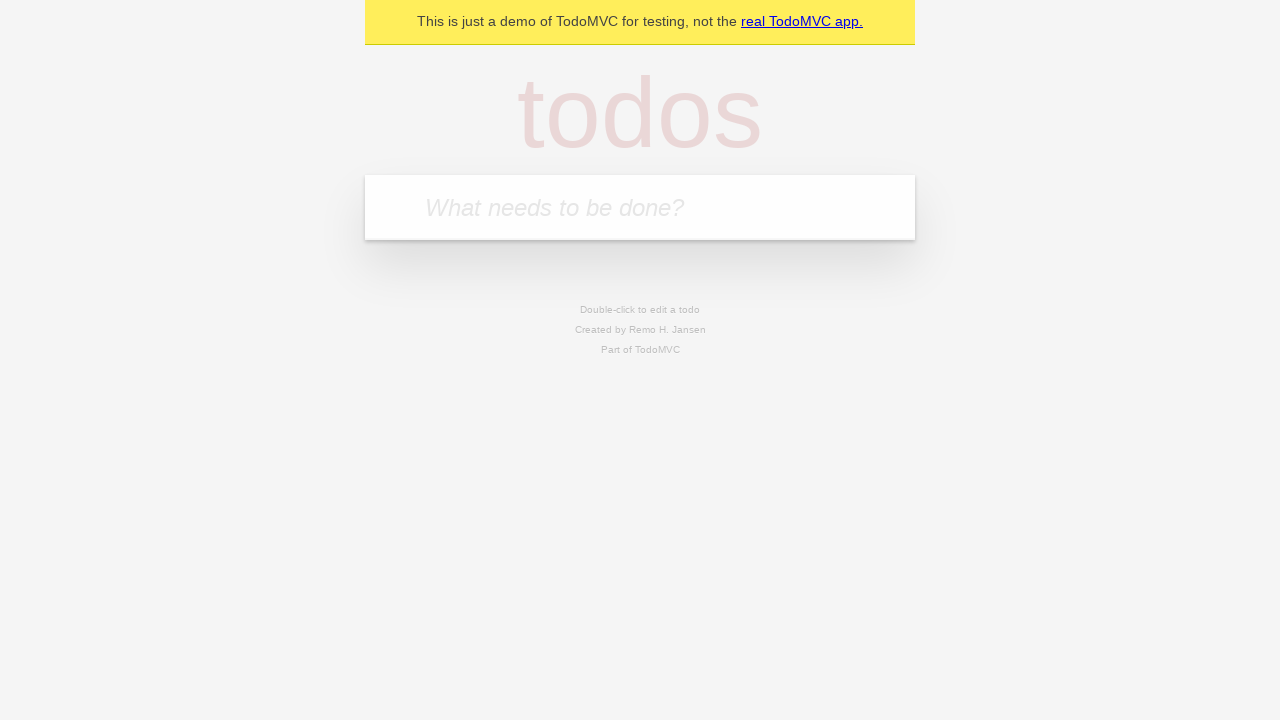

Filled first todo with 'buy some cheese' on internal:attr=[placeholder="What needs to be done?"i]
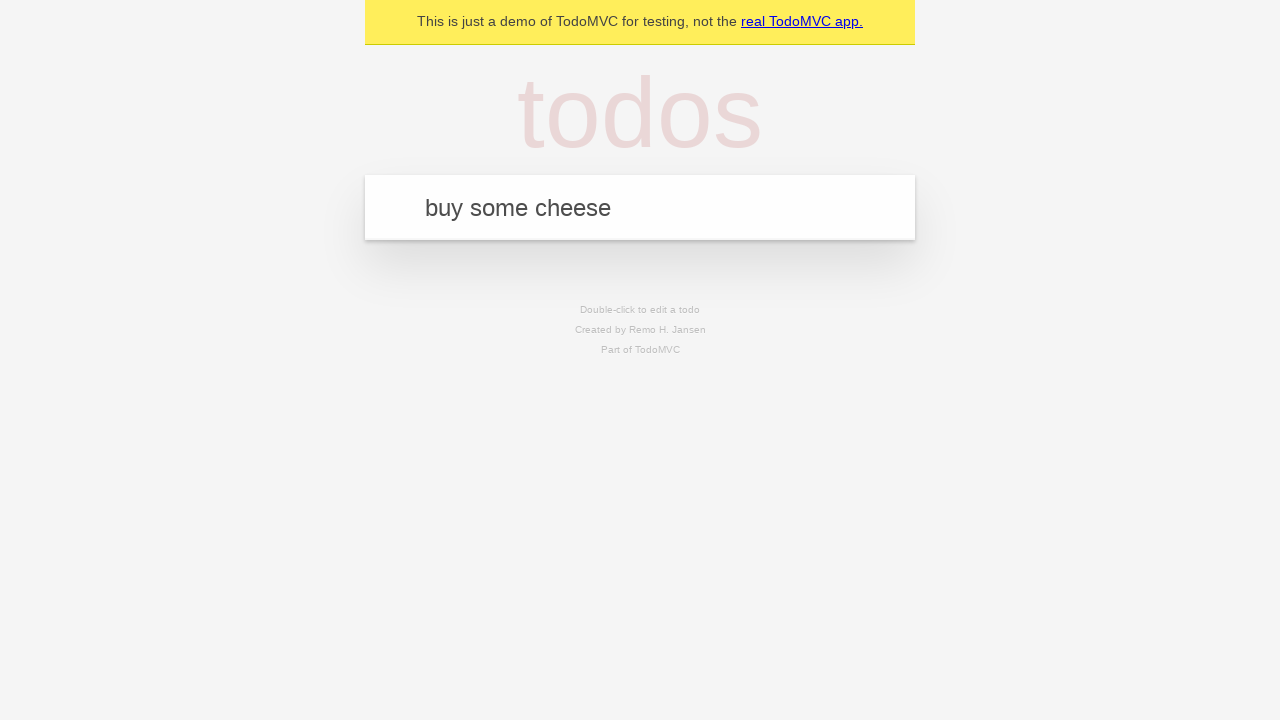

Pressed Enter to create first todo on internal:attr=[placeholder="What needs to be done?"i]
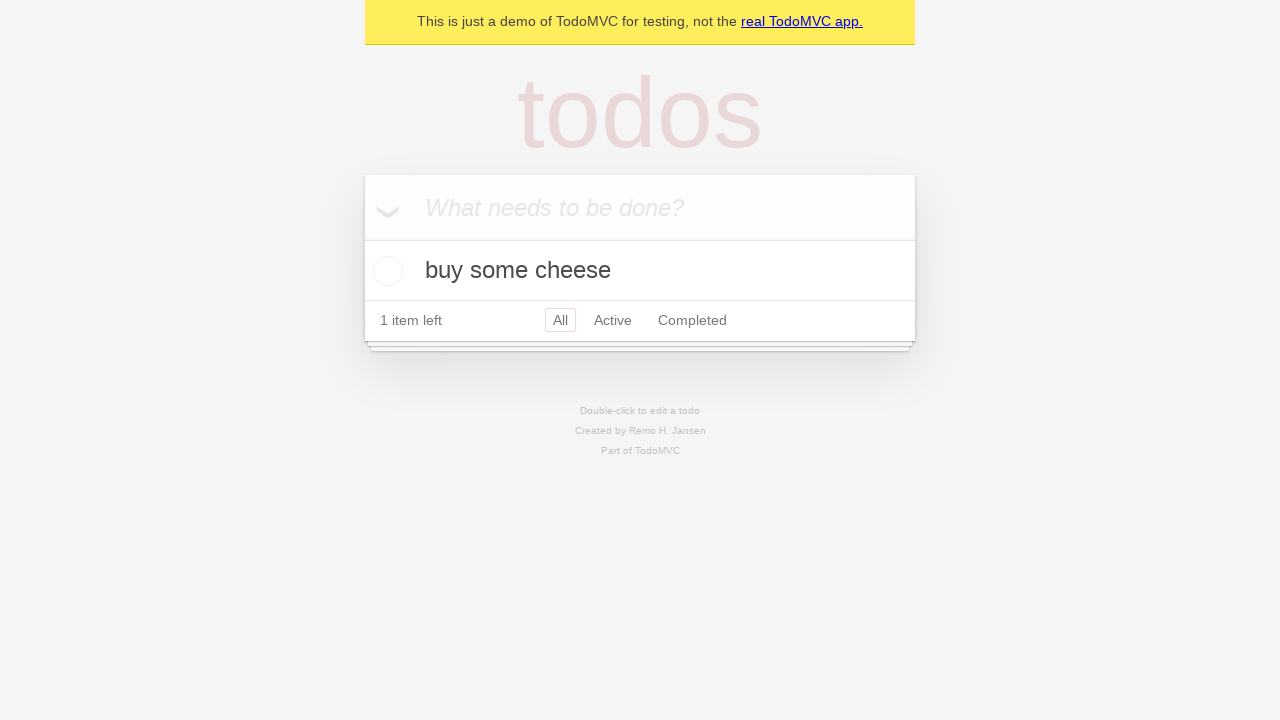

Filled second todo with 'feed the cat' on internal:attr=[placeholder="What needs to be done?"i]
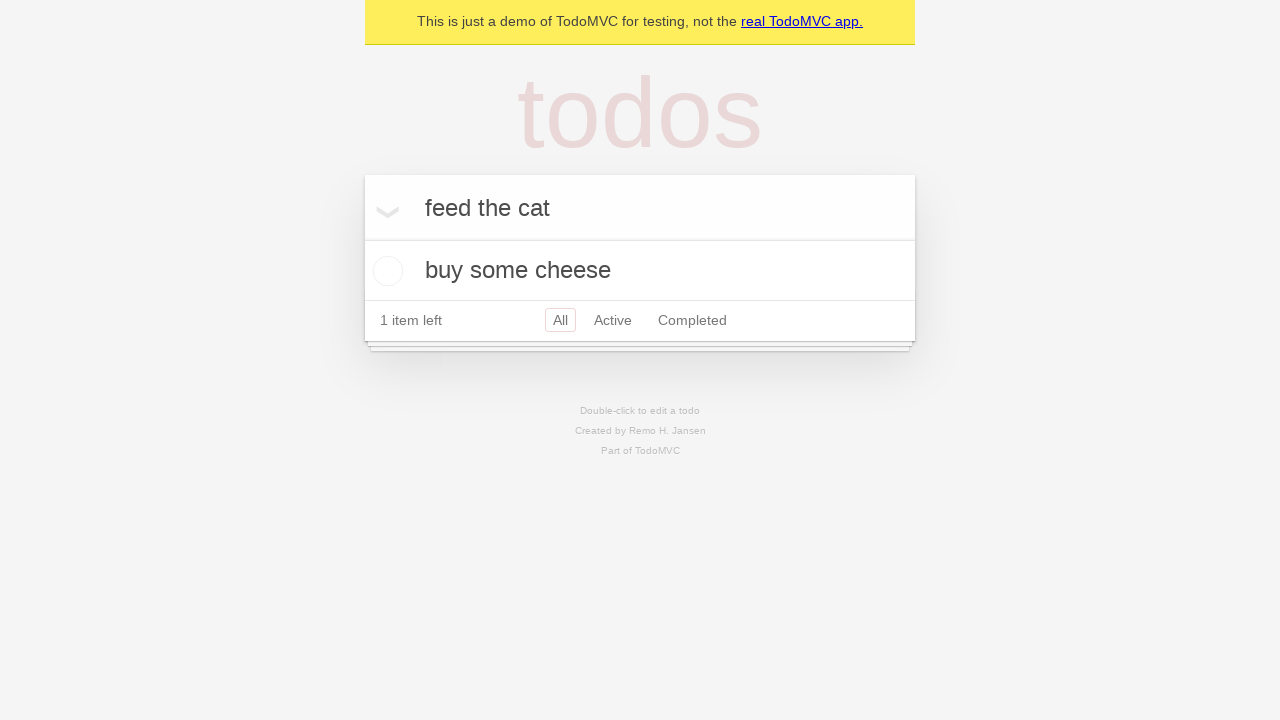

Pressed Enter to create second todo on internal:attr=[placeholder="What needs to be done?"i]
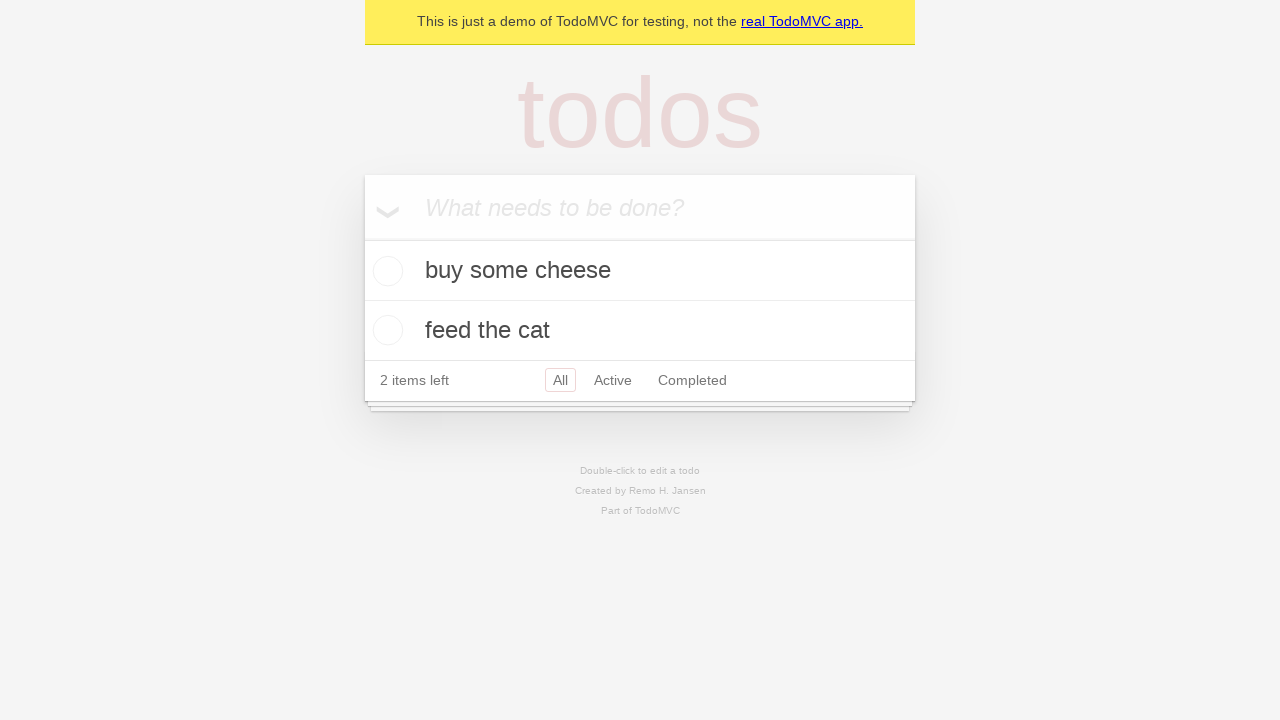

Filled third todo with 'book a doctors appointment' on internal:attr=[placeholder="What needs to be done?"i]
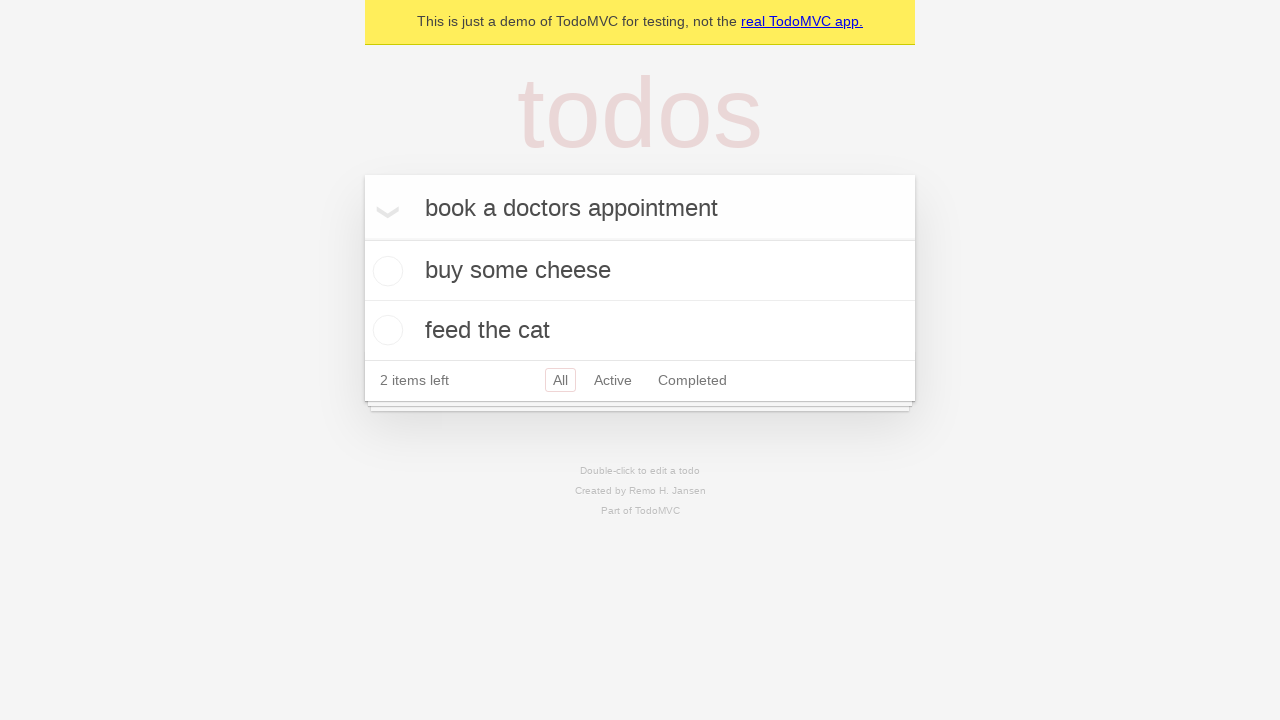

Pressed Enter to create third todo on internal:attr=[placeholder="What needs to be done?"i]
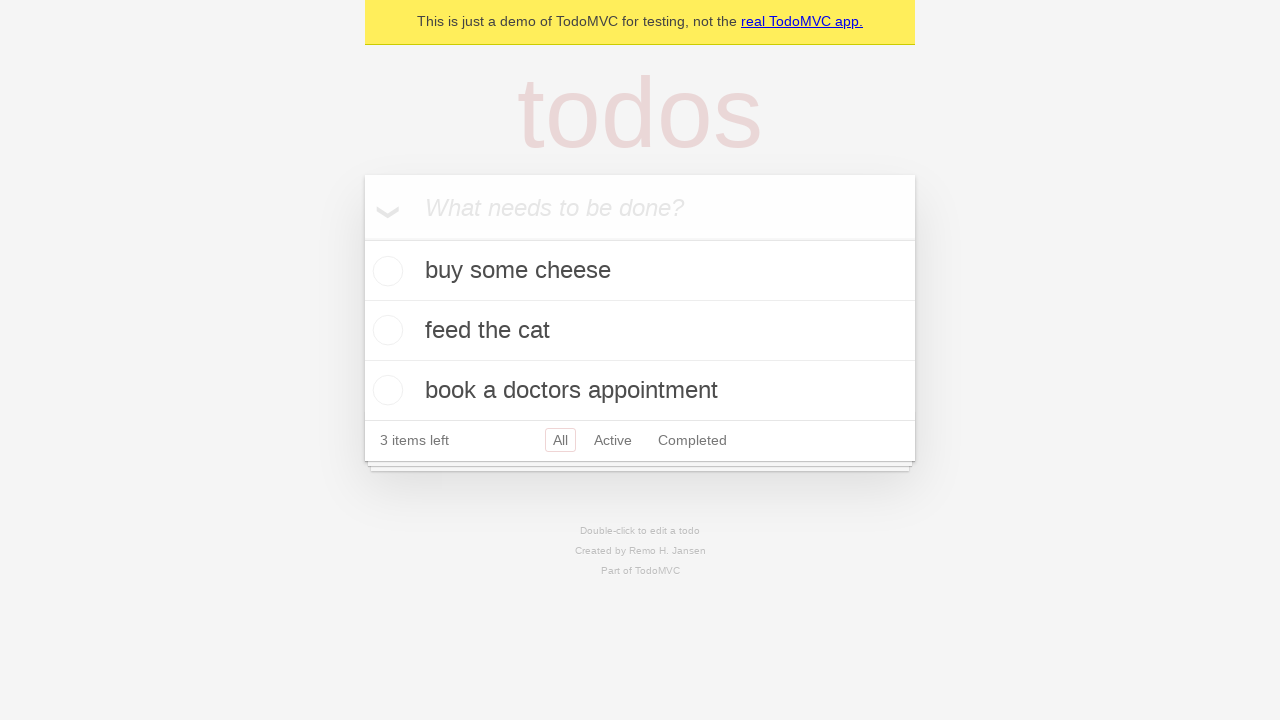

Checked the second todo item at (385, 330) on internal:testid=[data-testid="todo-item"s] >> nth=1 >> internal:role=checkbox
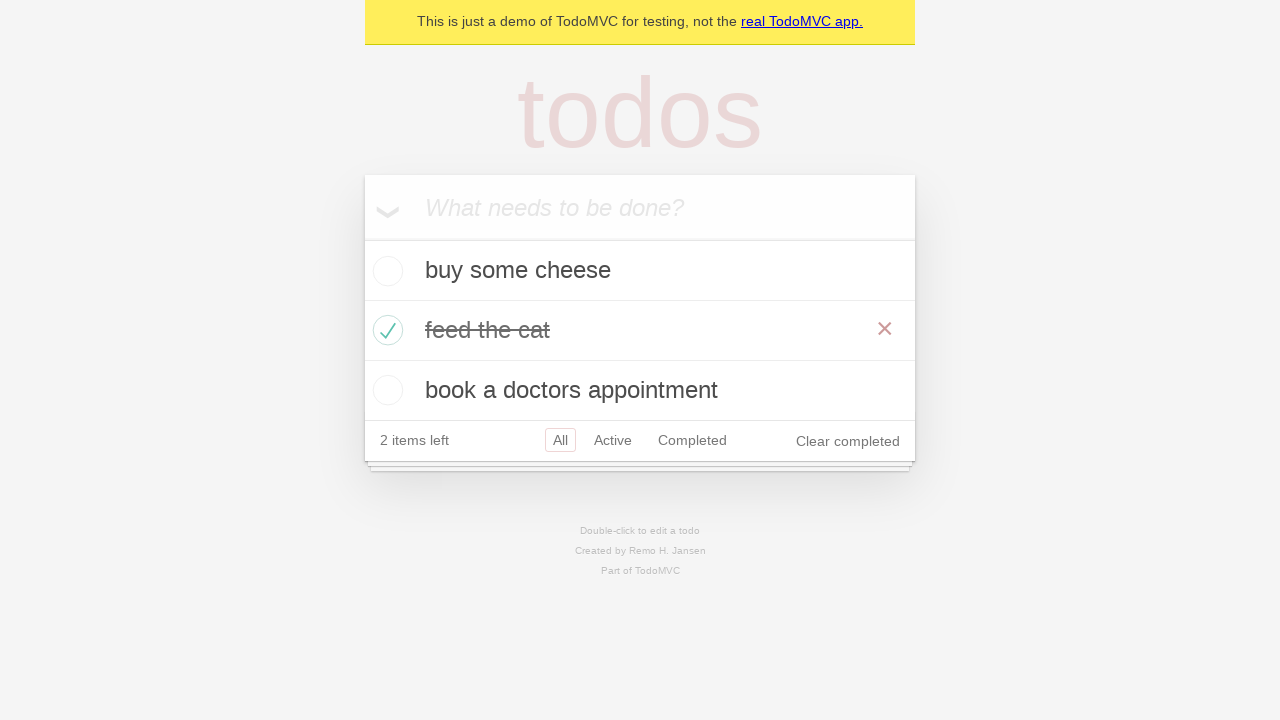

Clicked Active filter to display active todos at (613, 440) on internal:role=link[name="Active"i]
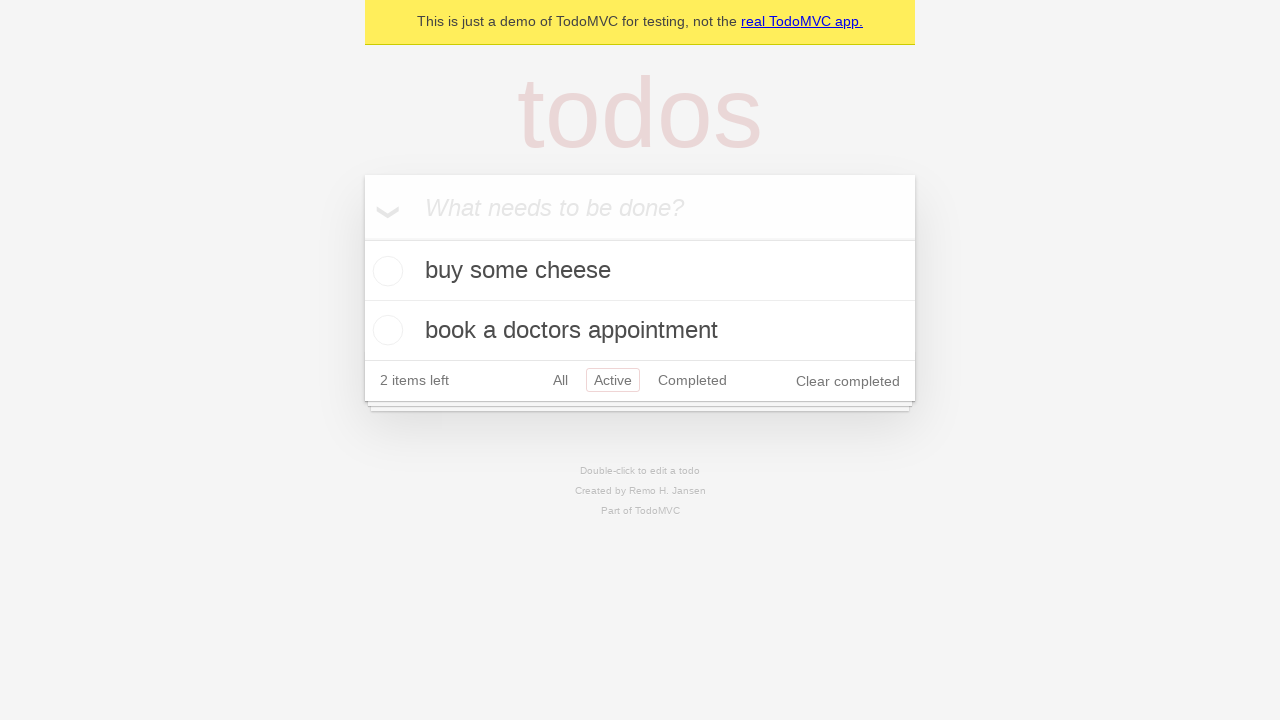

Clicked Completed filter to display completed todos at (692, 380) on internal:role=link[name="Completed"i]
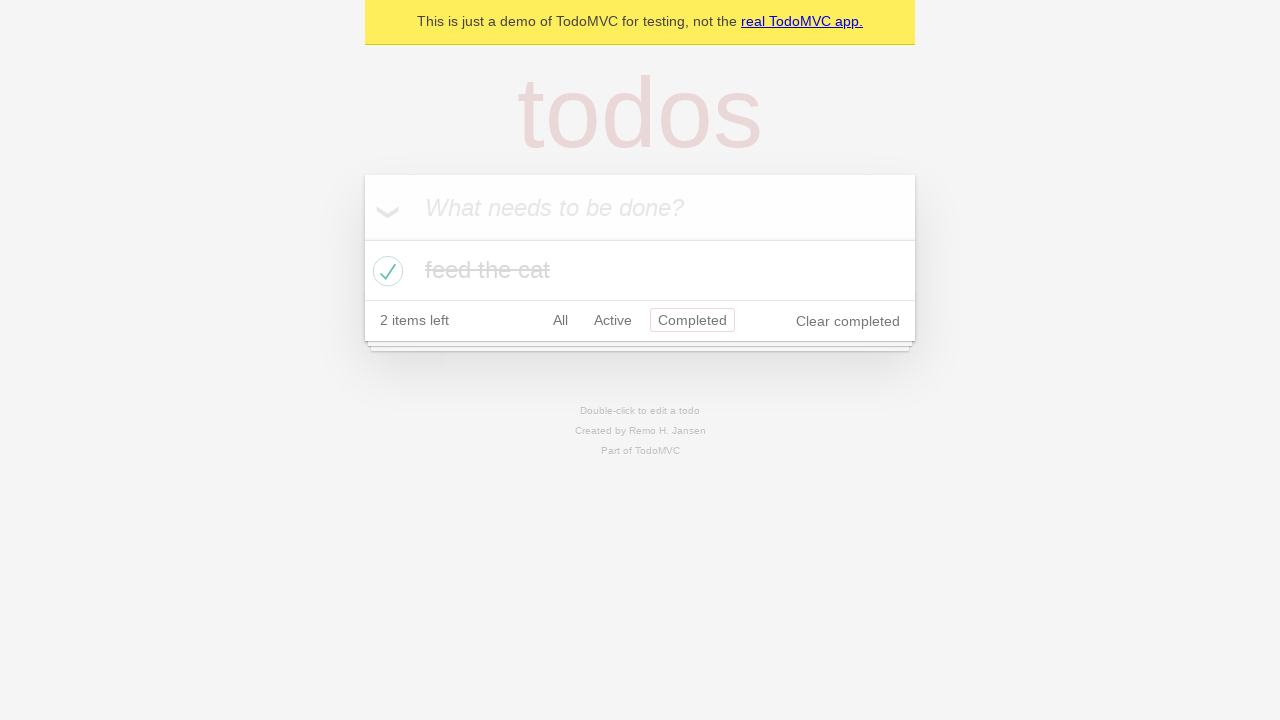

Clicked All filter to display all items at (560, 320) on internal:role=link[name="All"i]
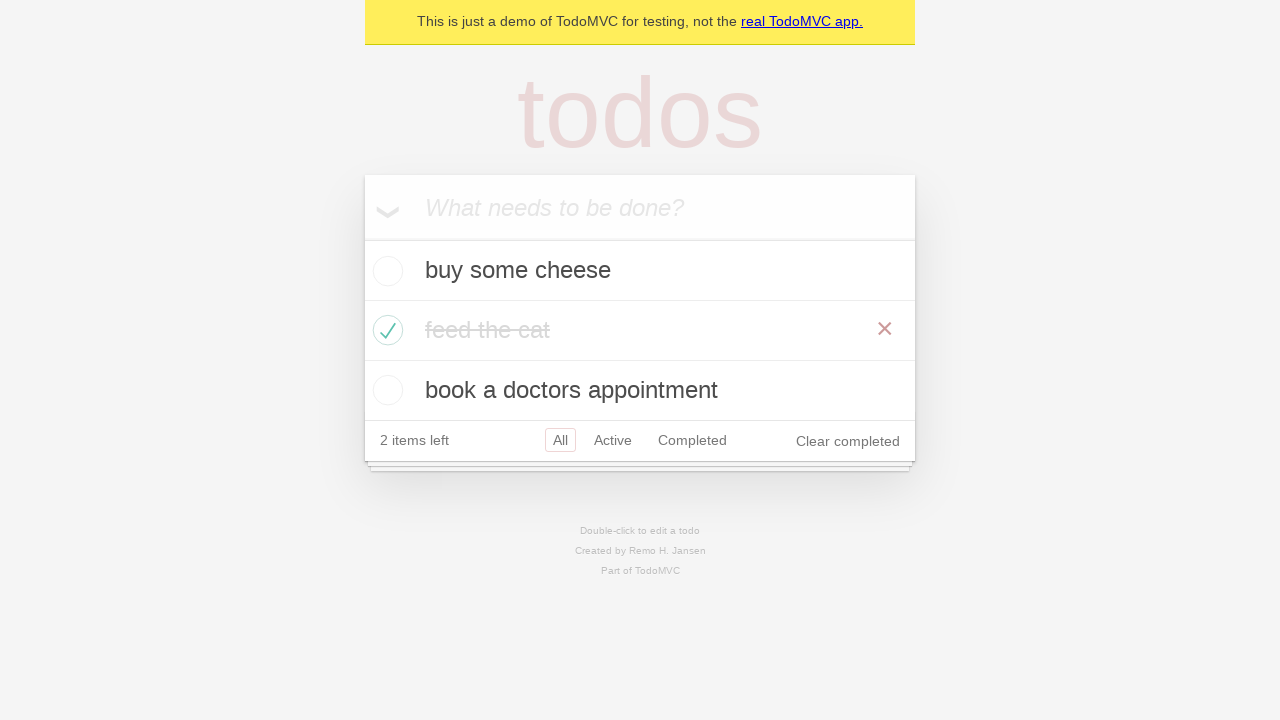

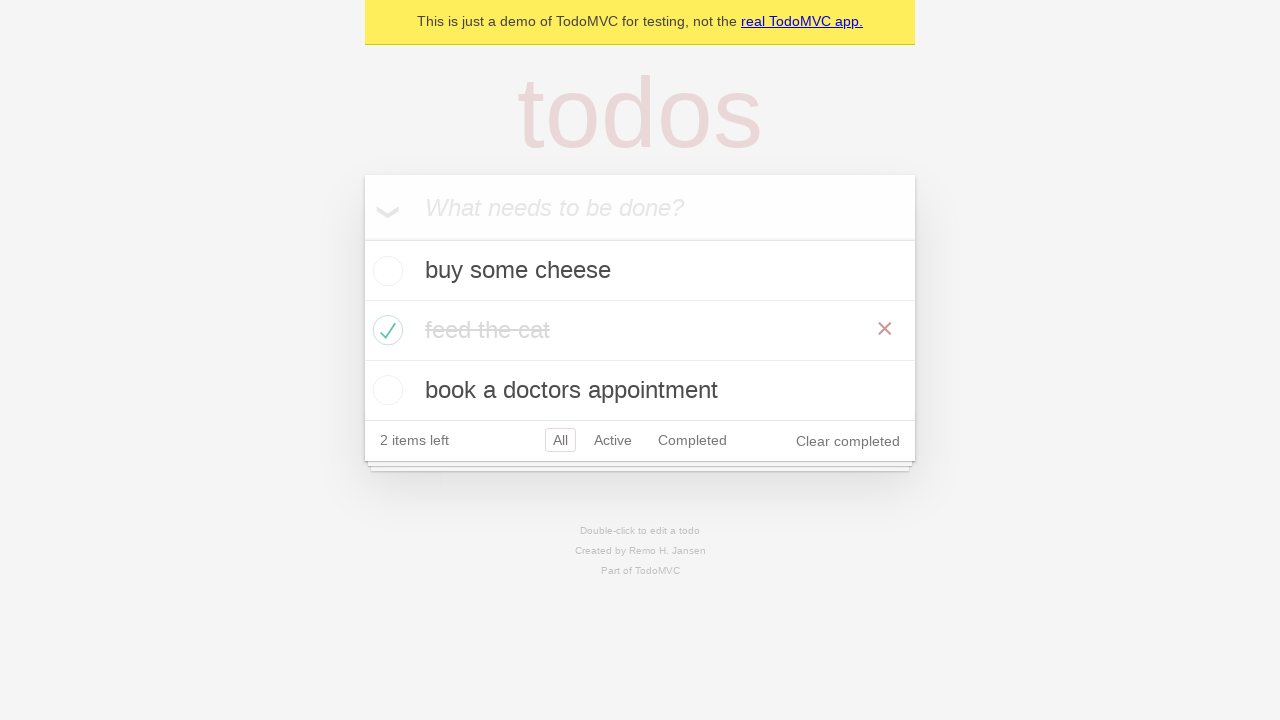